Navigates to a casino wheel/roulette page and verifies it loads successfully

Starting URL: https://500.casino/wheel

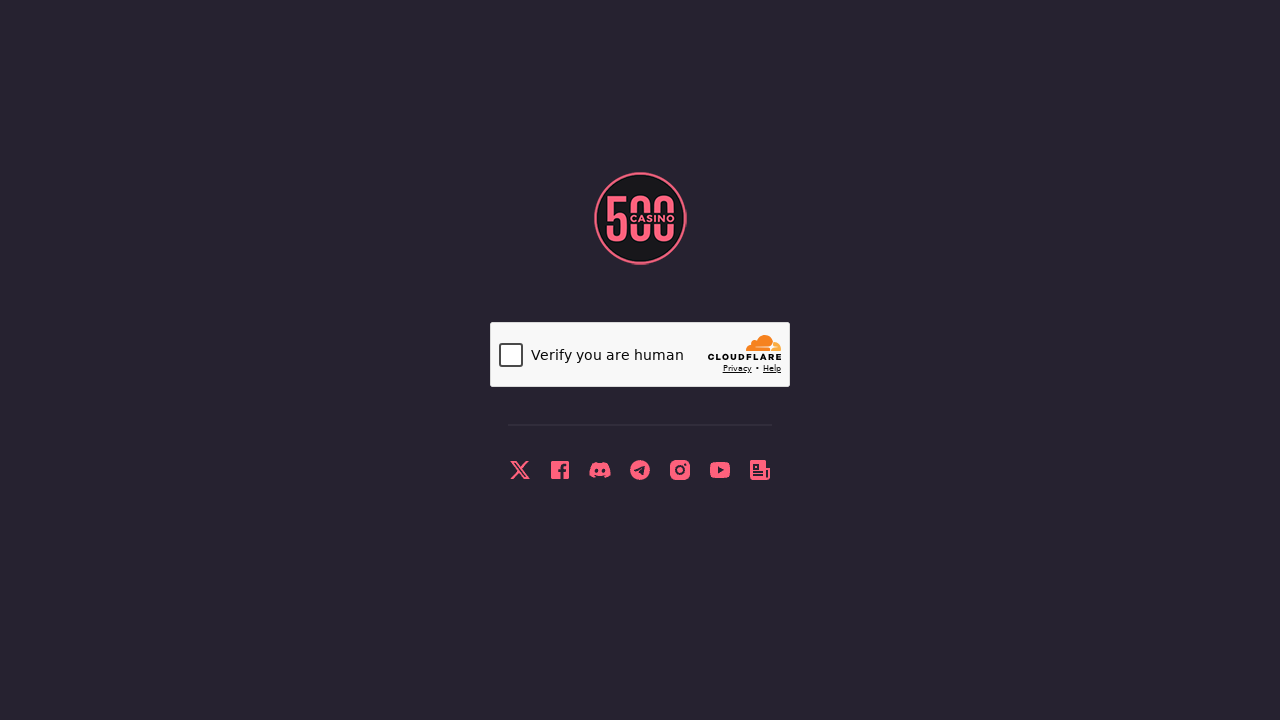

Navigated to casino wheel/roulette page at https://500.casino/wheel
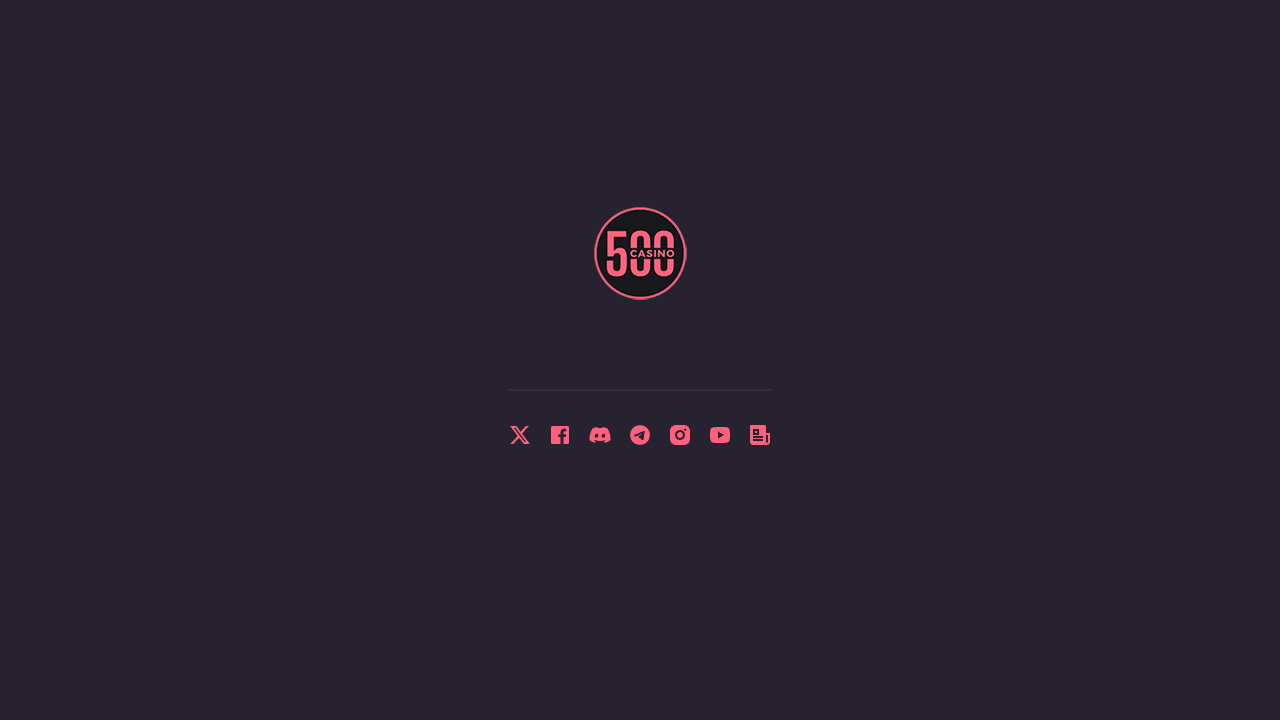

Page DOM content fully loaded
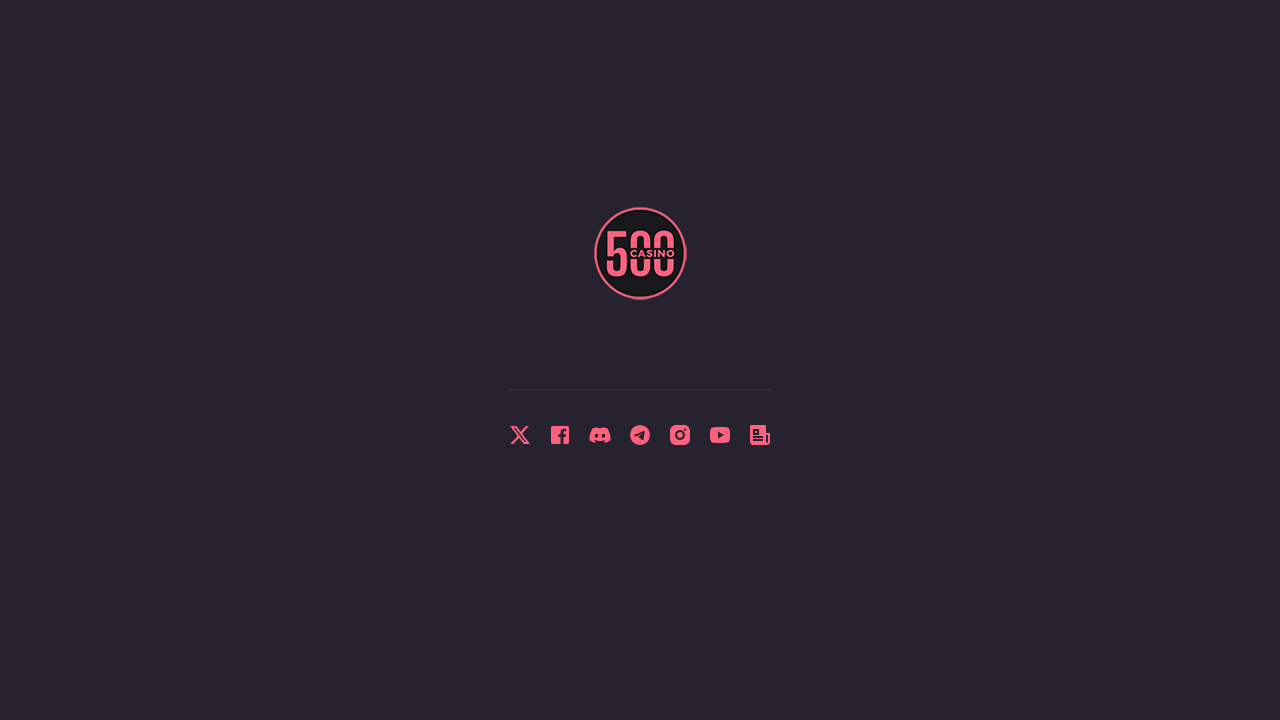

Verified page URL matches expected casino wheel page
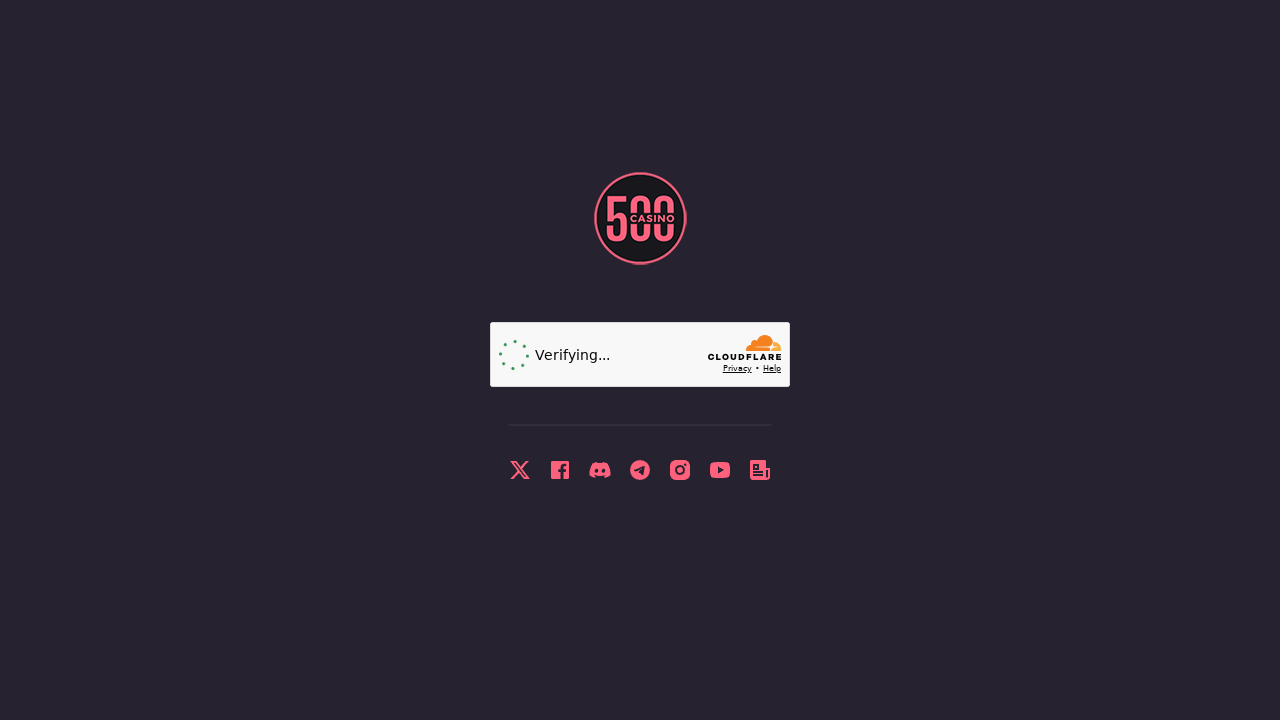

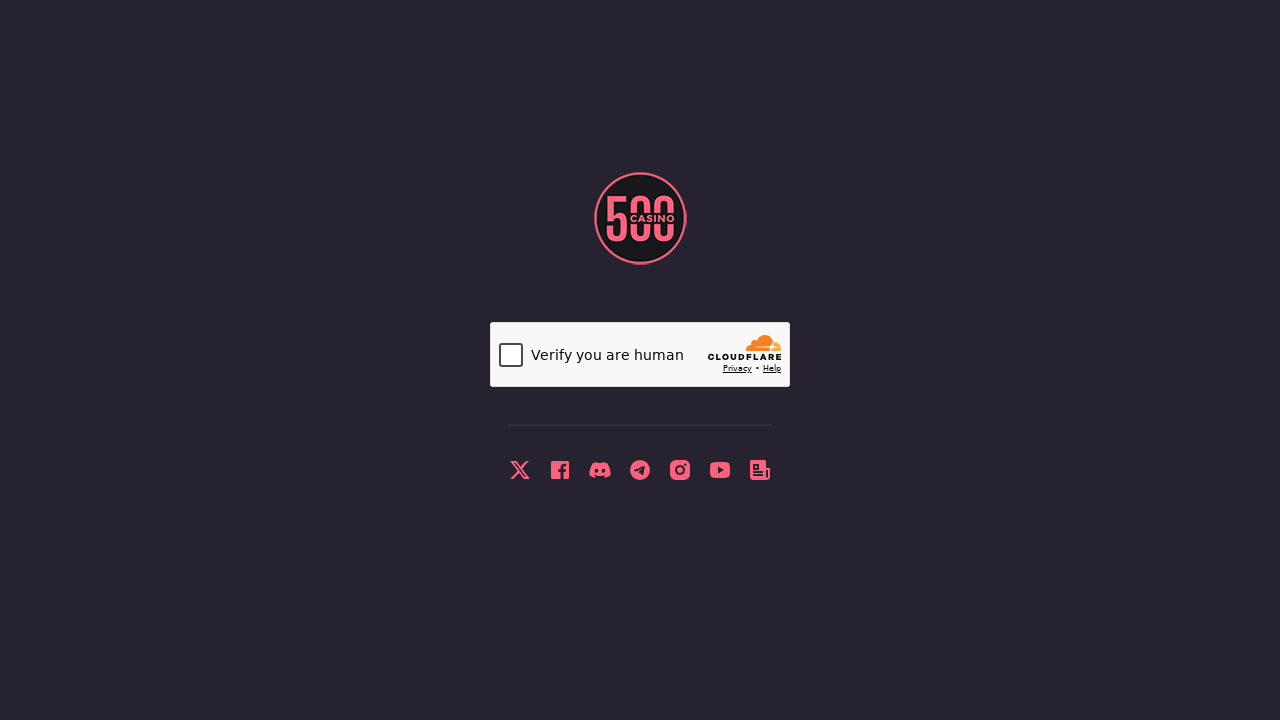